Tests checkbox functionality by navigating to the Checkboxes page, clicking the first checkbox, and conditionally clicking the second checkbox if it's displayed

Starting URL: https://the-internet.herokuapp.com/

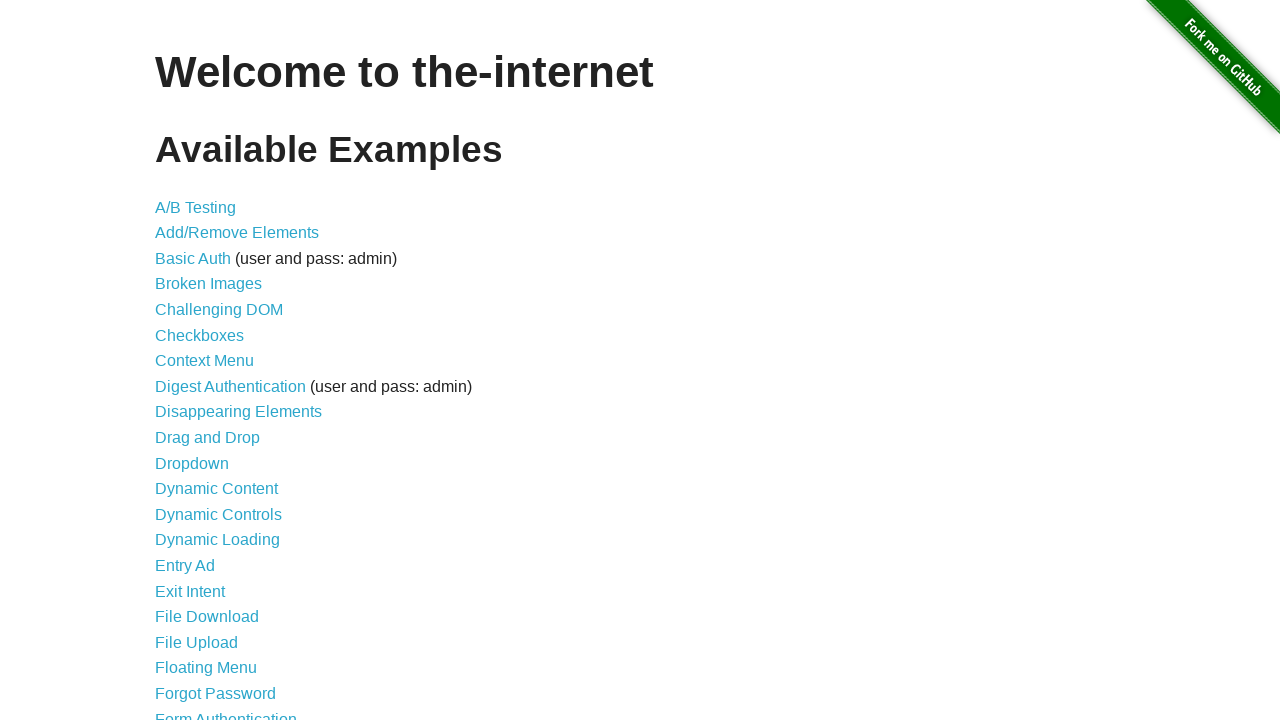

Clicked on the 'Checkboxes' link to navigate to the checkboxes page at (200, 335) on text=Checkboxes
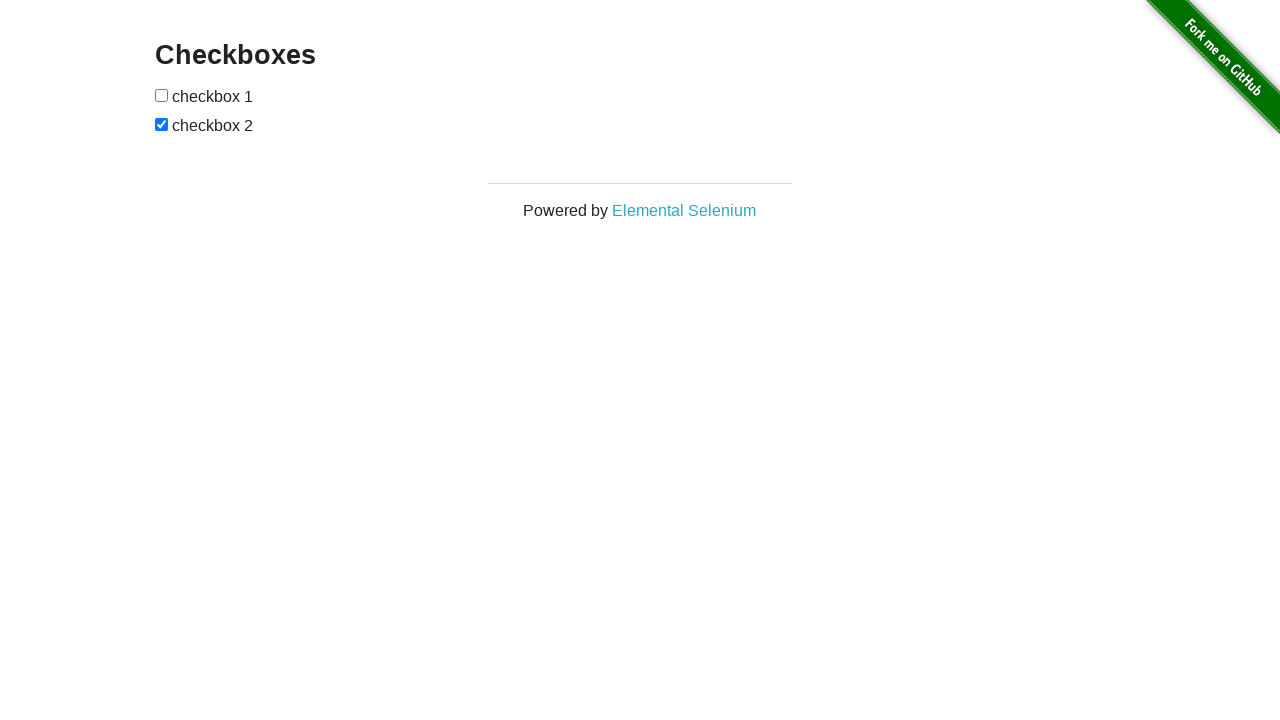

Checkboxes page loaded and checkbox elements are visible
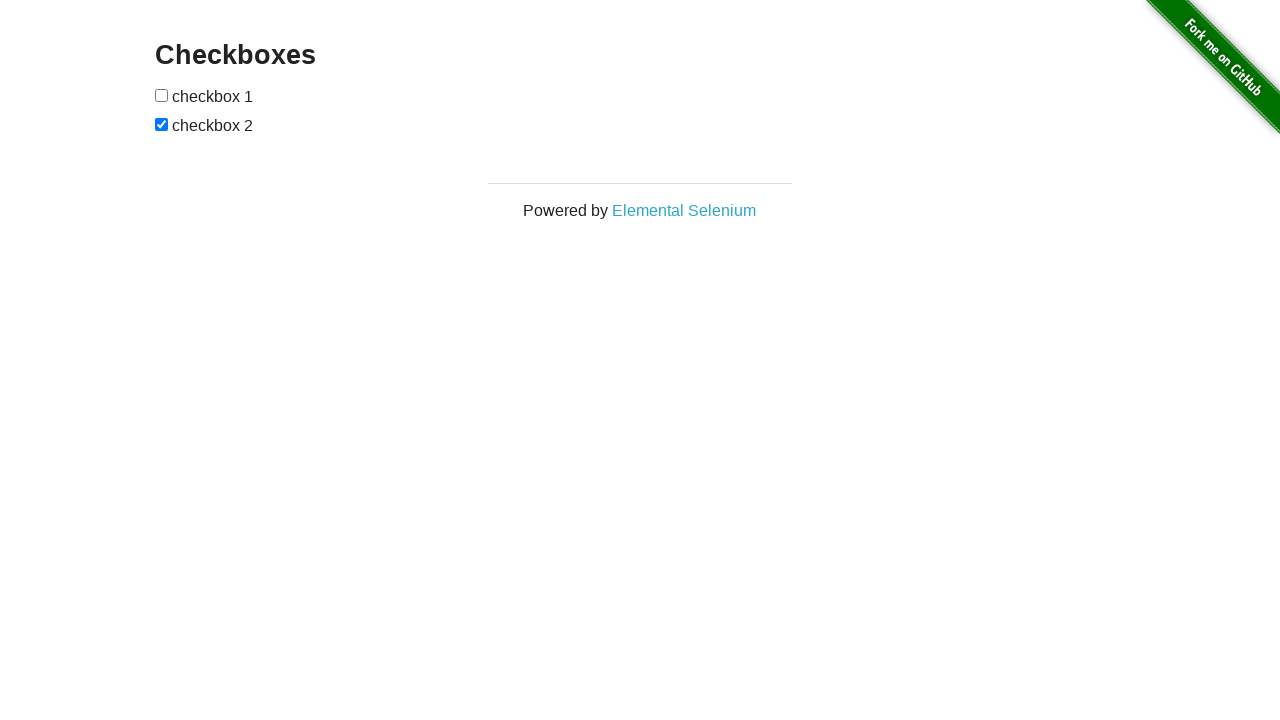

Clicked the first checkbox at (162, 95) on xpath=//input[@type='checkbox'][1]
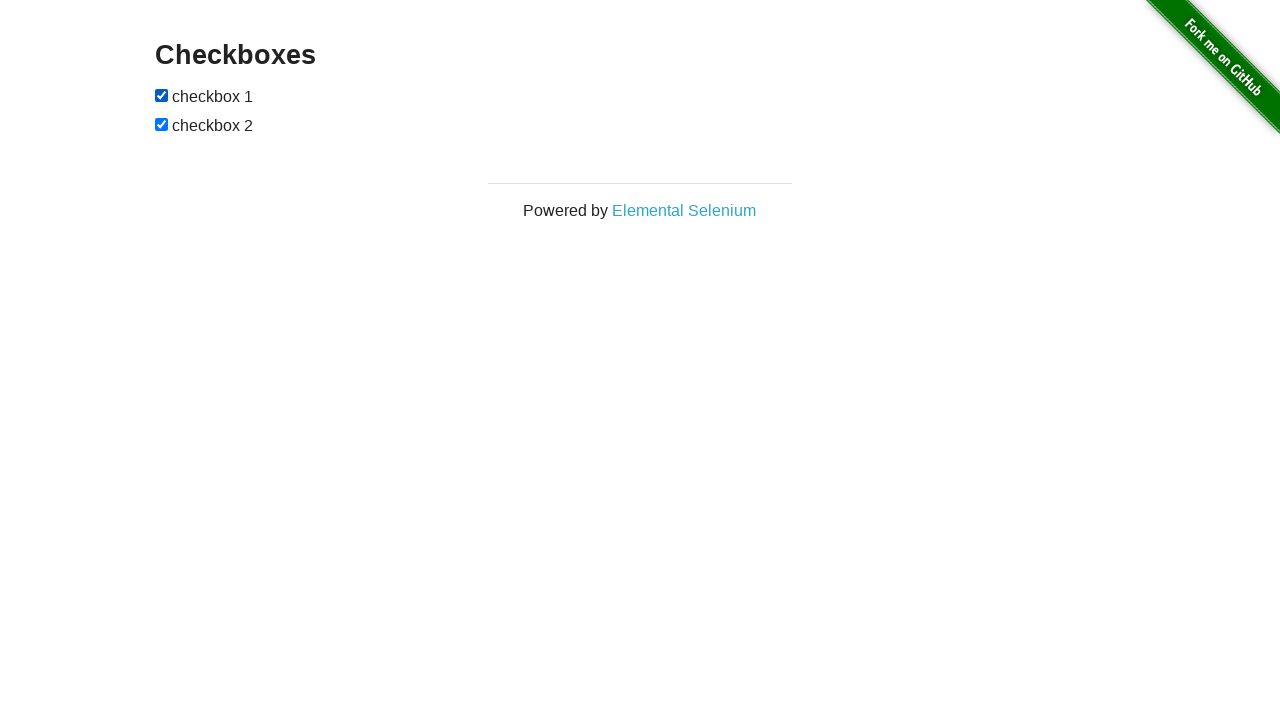

Second checkbox is visible and was clicked at (162, 124) on xpath=//input[@type='checkbox'][2]
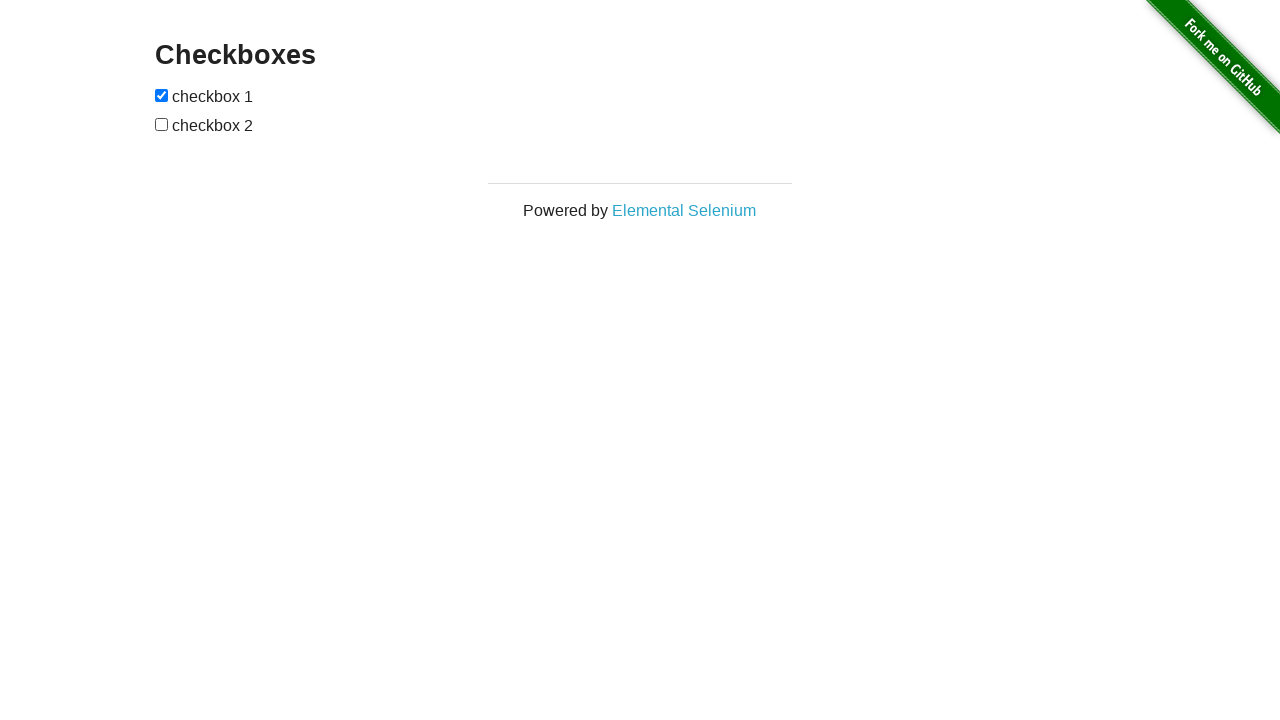

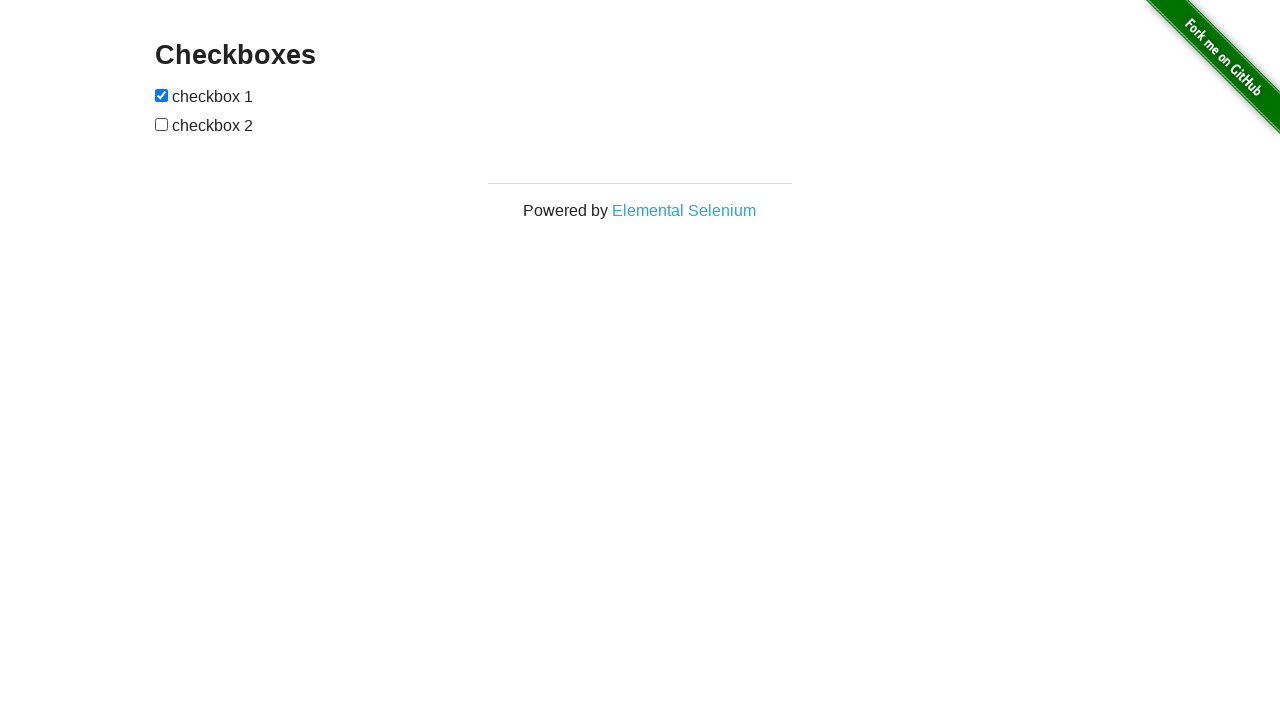